Navigates to Middle Georgia State University homepage and clicks on the Admissions link in the navigation

Starting URL: https://www.mga.edu

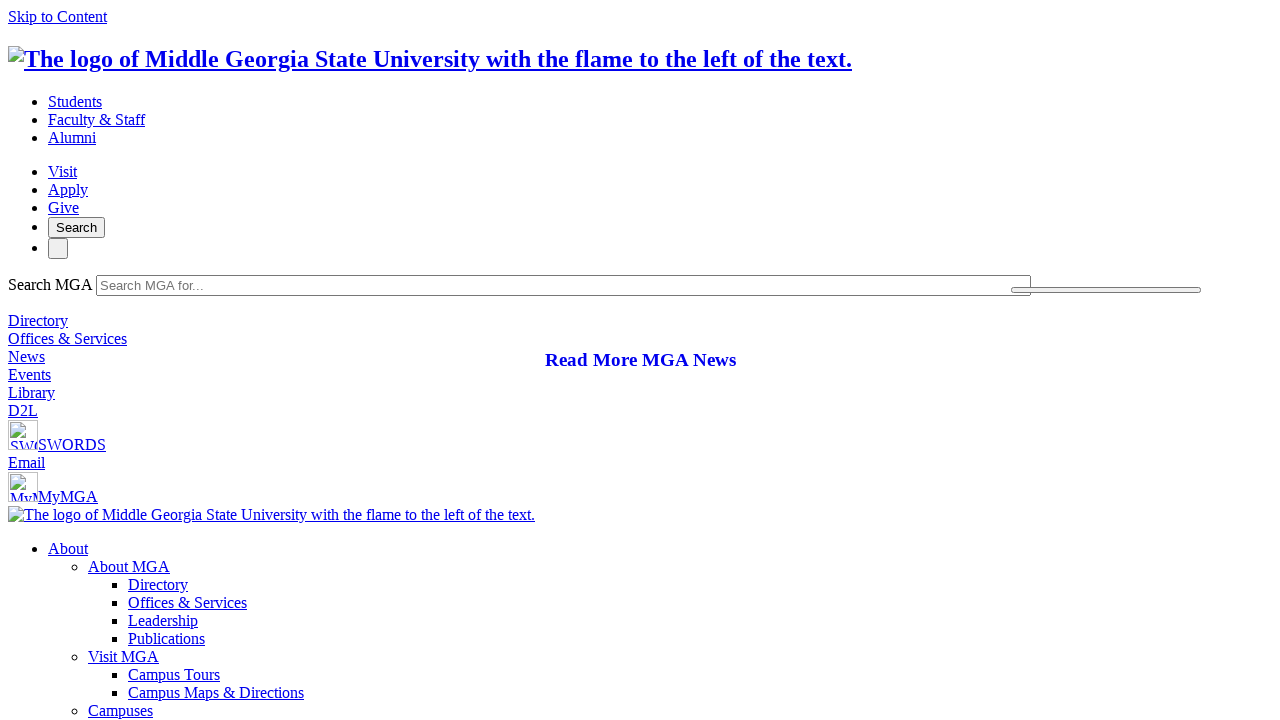

Navigated to Middle Georgia State University homepage
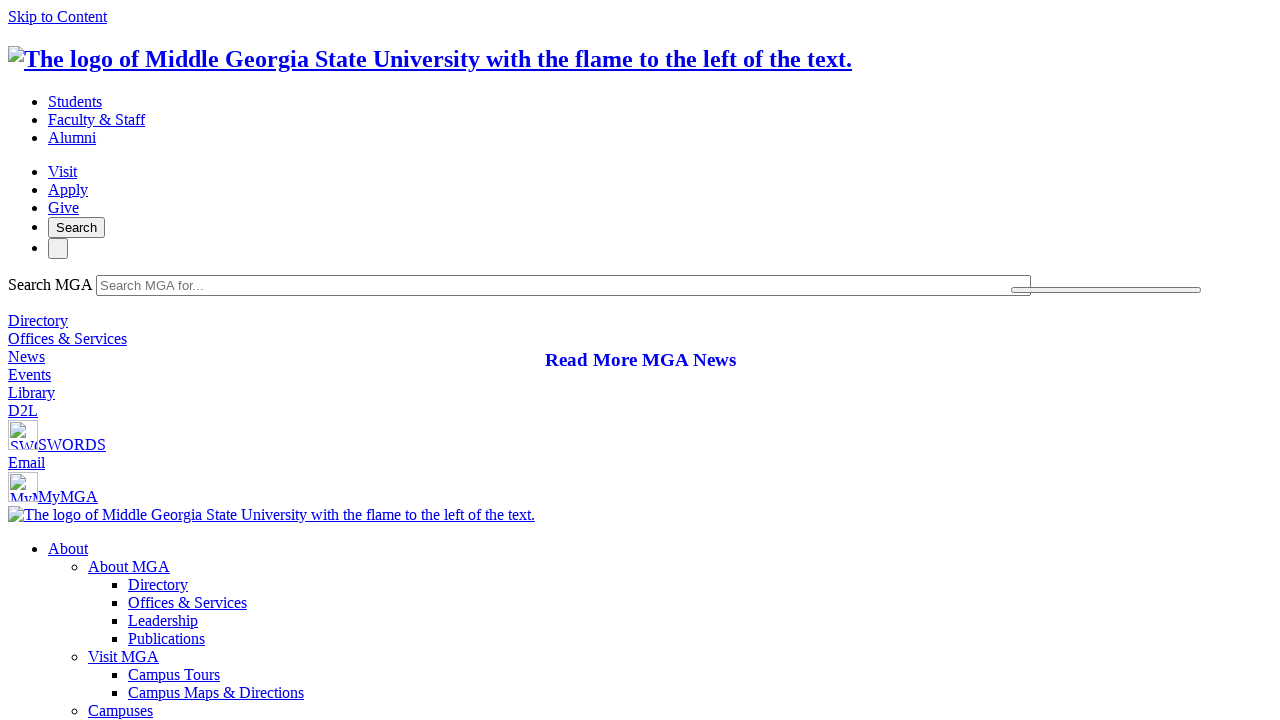

Clicked on Admissions link in navigation at (85, 360) on a:has-text('Admissions')
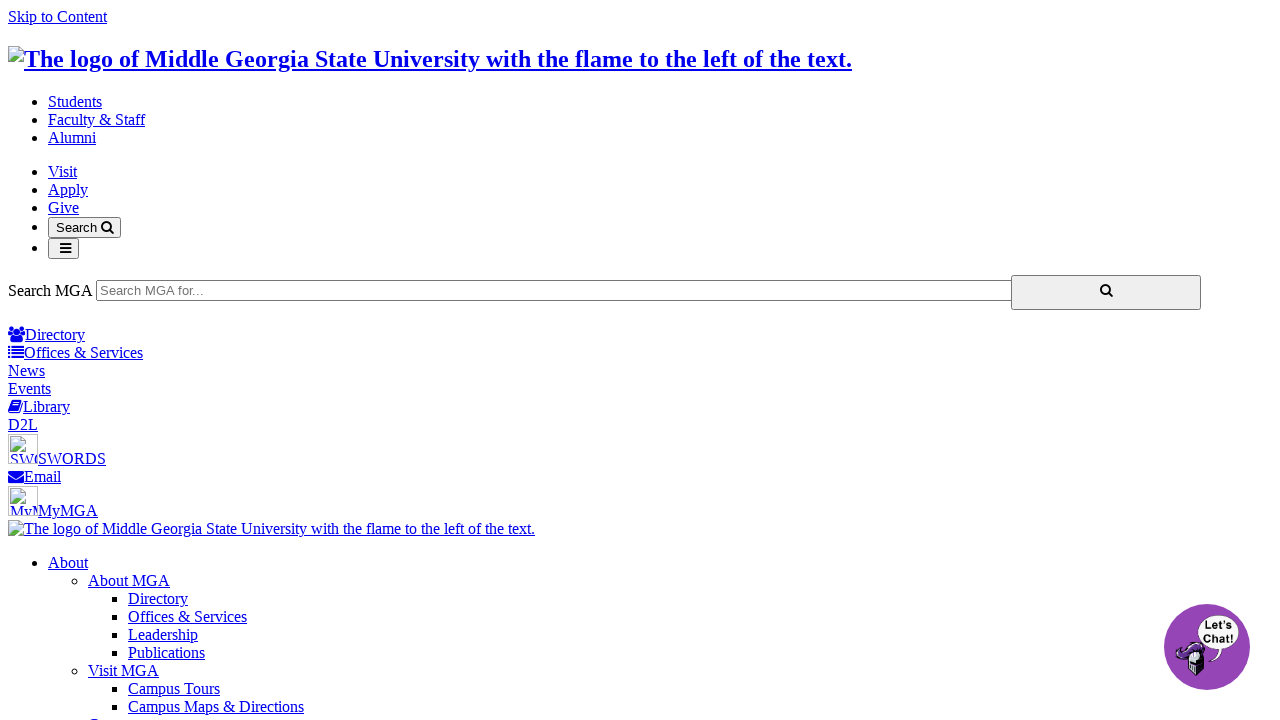

Admissions page loaded and network idle
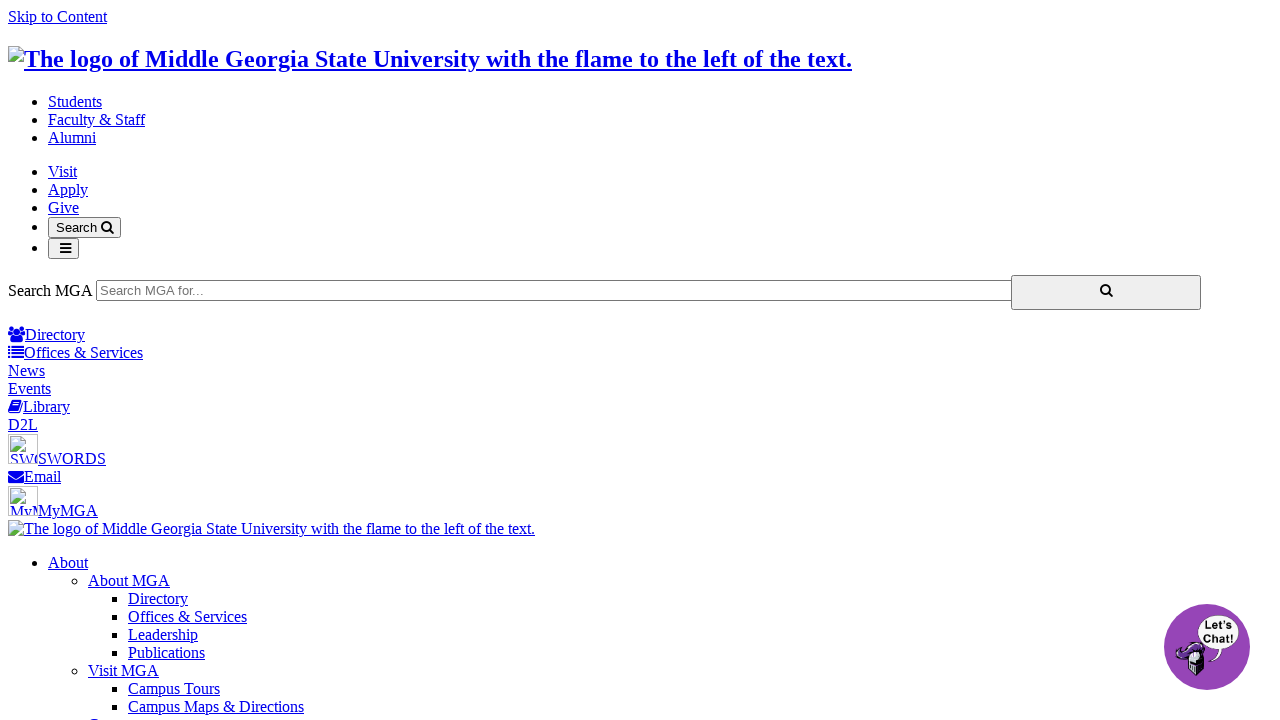

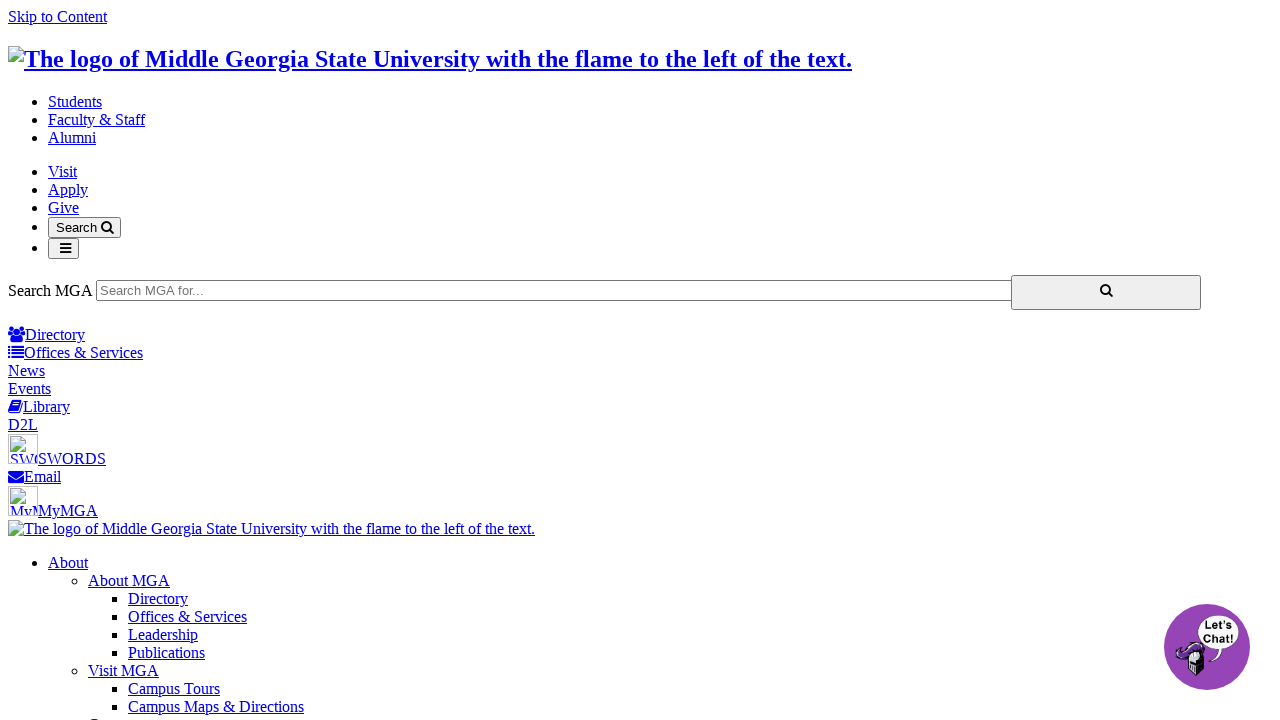